Tests form filling using combined CSS tag, class and attribute selectors for name, email, and phone fields

Starting URL: https://testautomationpractice.blogspot.com/

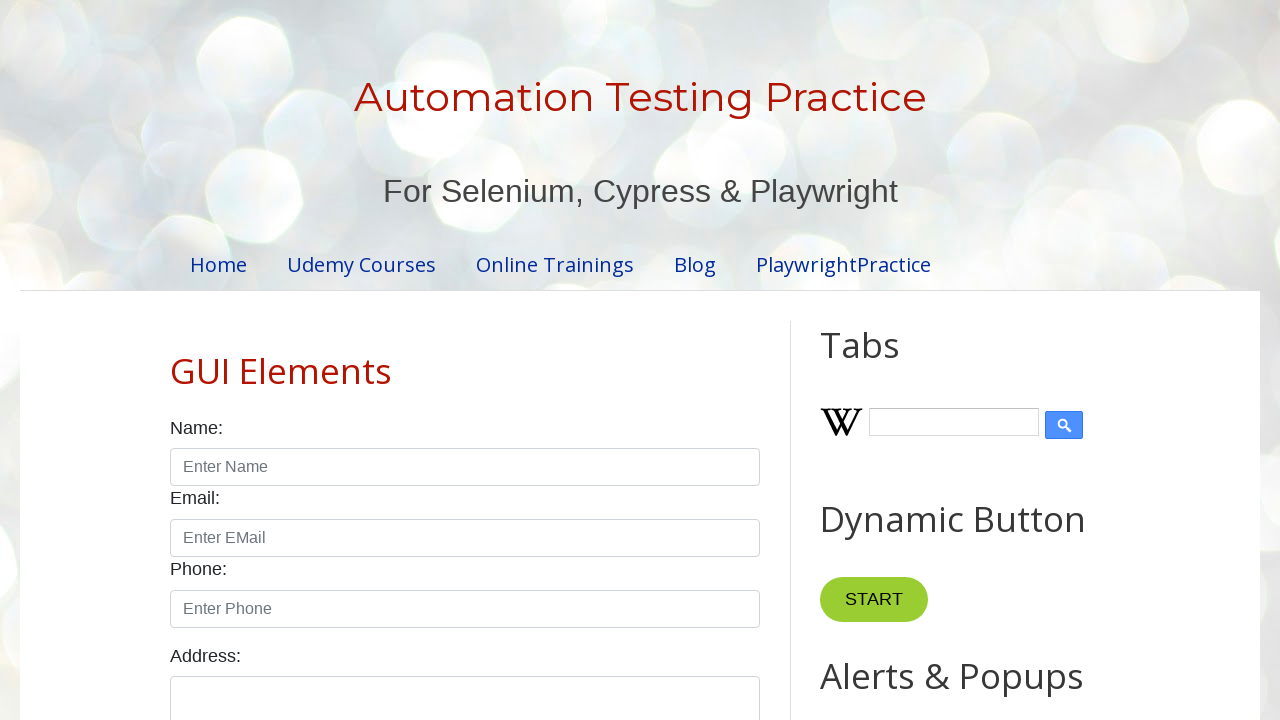

Filled name field with 'hi this is rahul' using combined CSS tag, class and attribute selector on input.form-control[id='name']
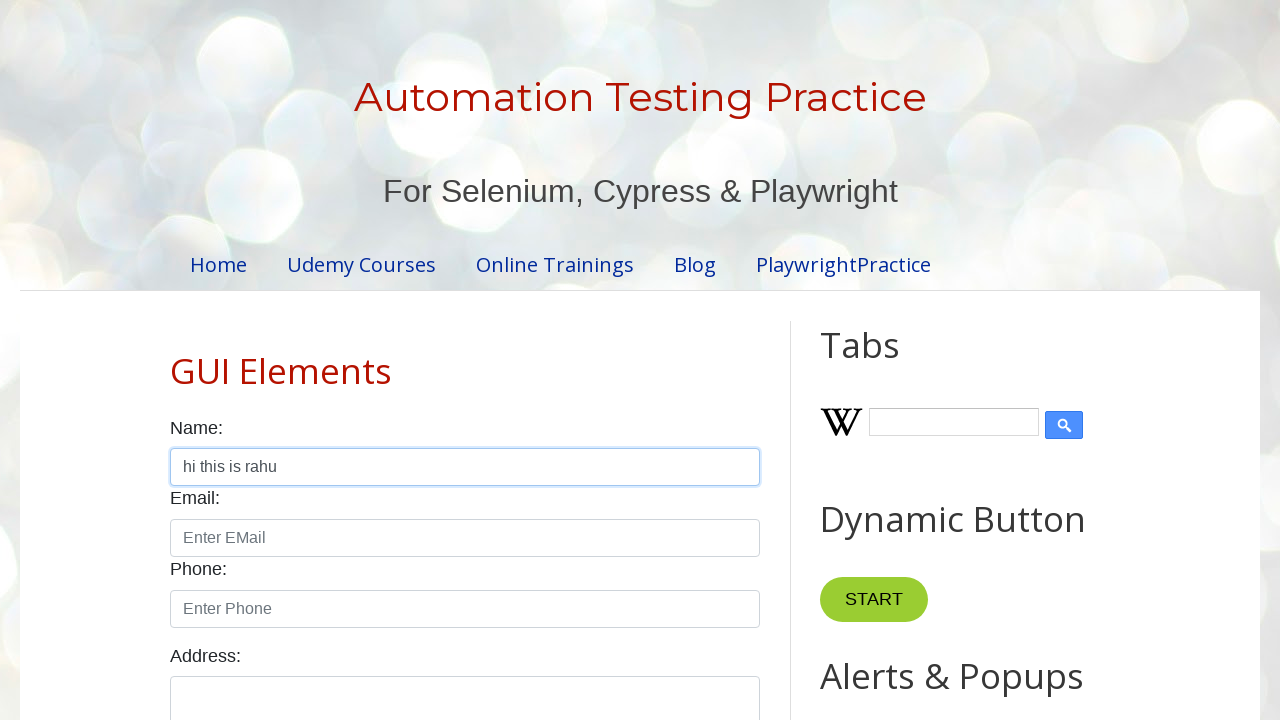

Filled email field with 'testemail@example.com' using combined CSS tag, class and attribute selector on input.form-control[id='email']
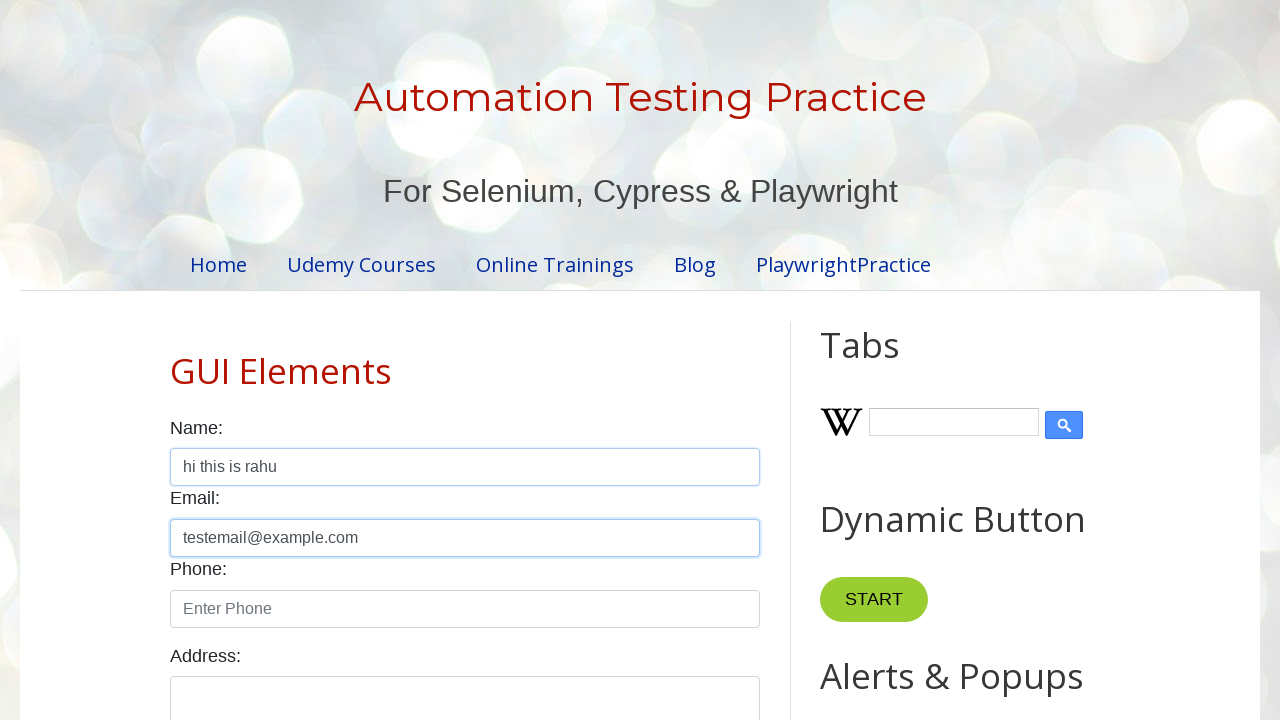

Filled phone field with '9876543210' using combined CSS tag, class and attribute selector on input.form-control[id='phone']
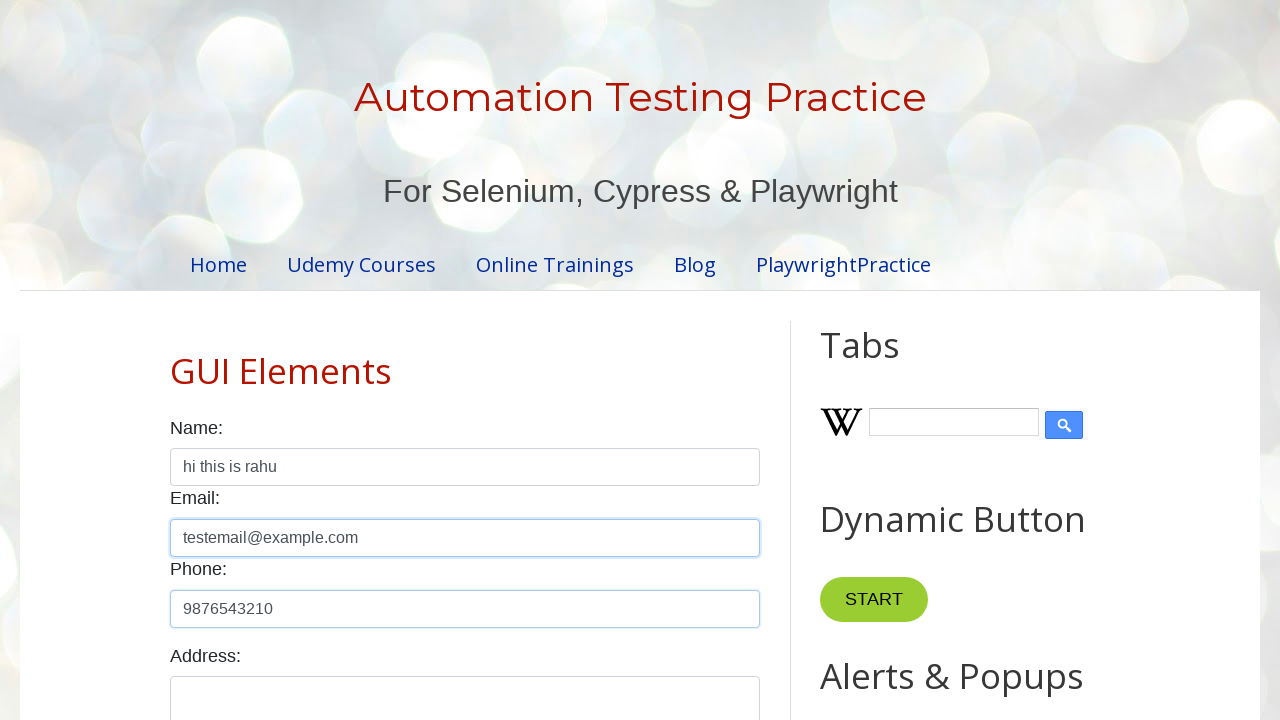

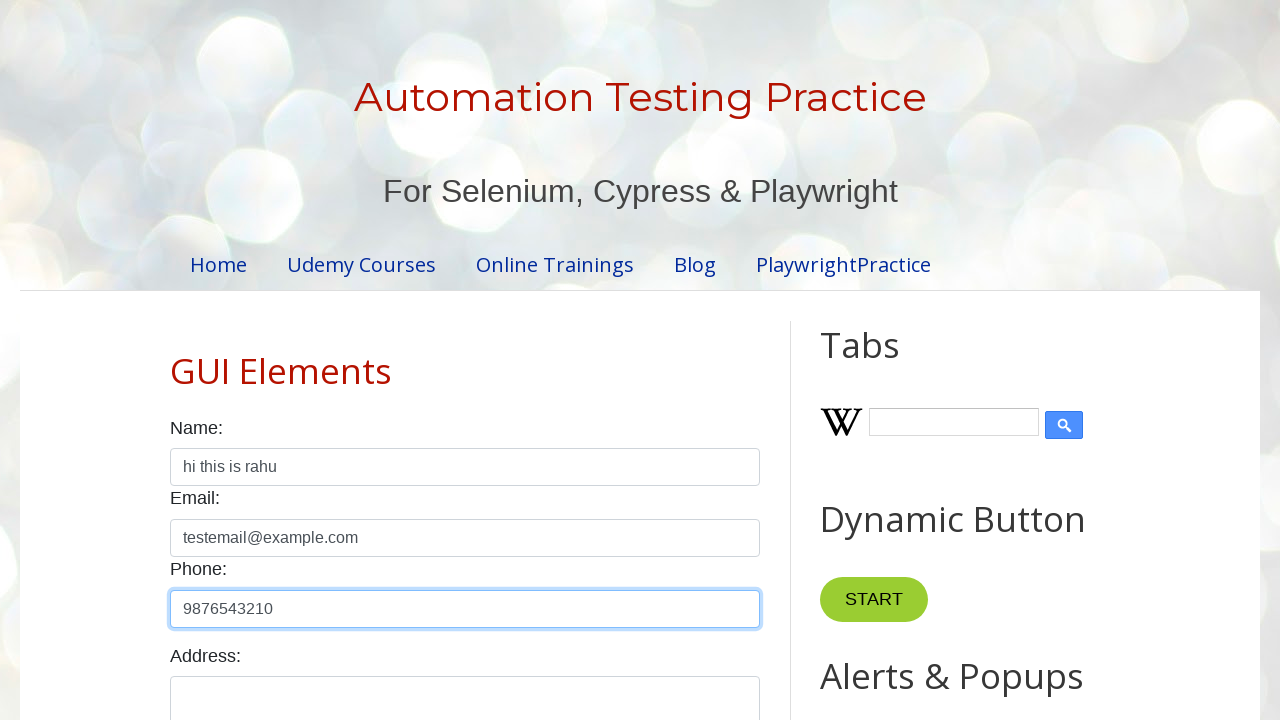